Tests dynamic dropdown autocomplete by typing country names and selecting from suggestions

Starting URL: https://codenboxautomationlab.com/practice/

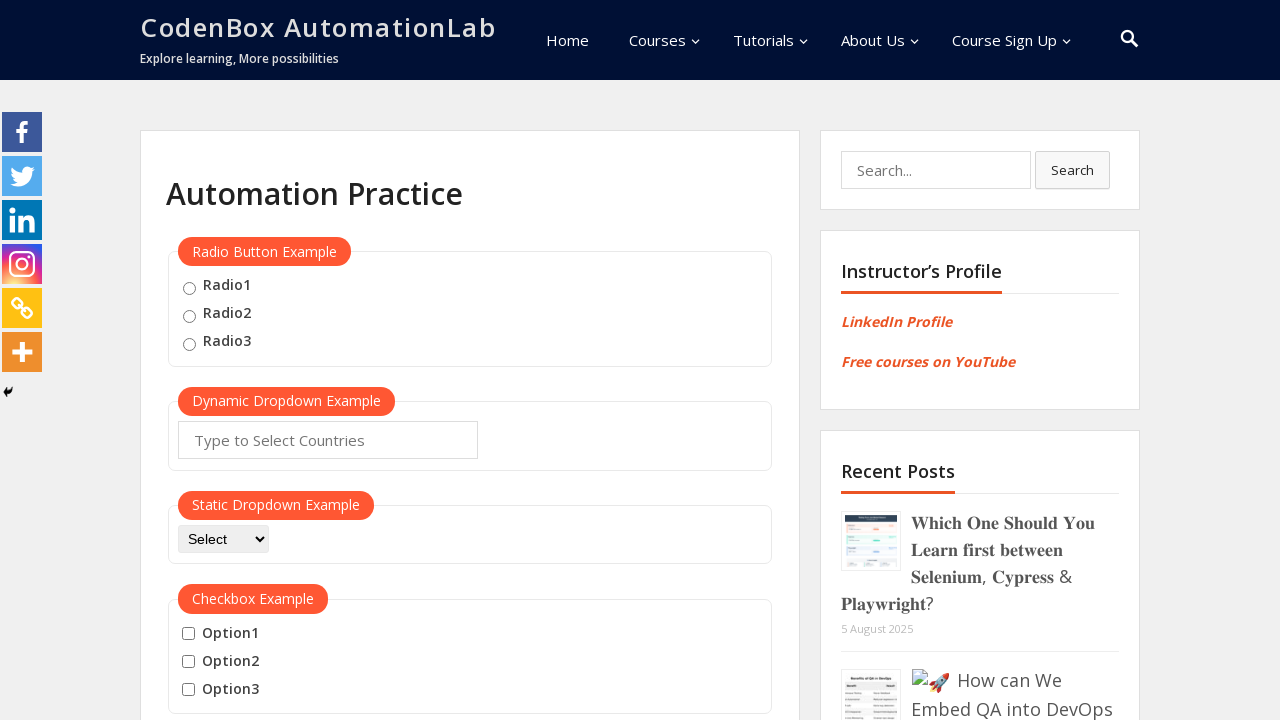

Dynamic dropdown section loaded
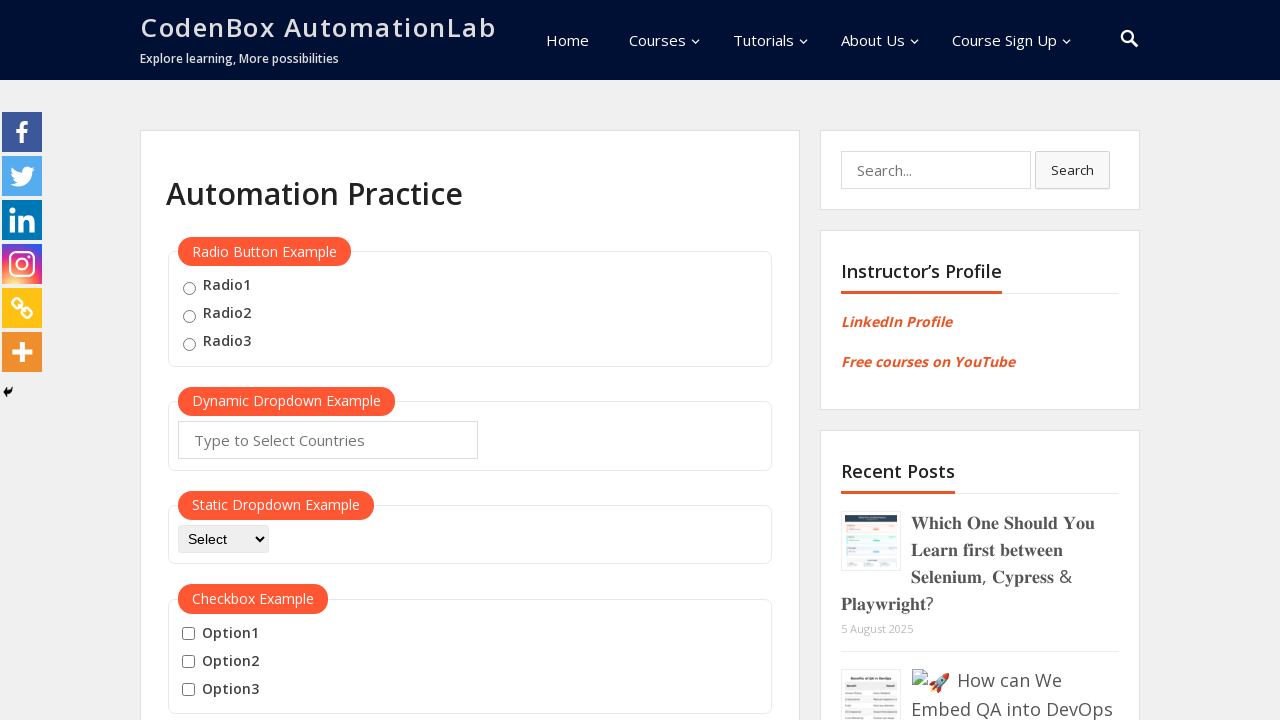

Typed 'Sri' in autocomplete field on #autocomplete
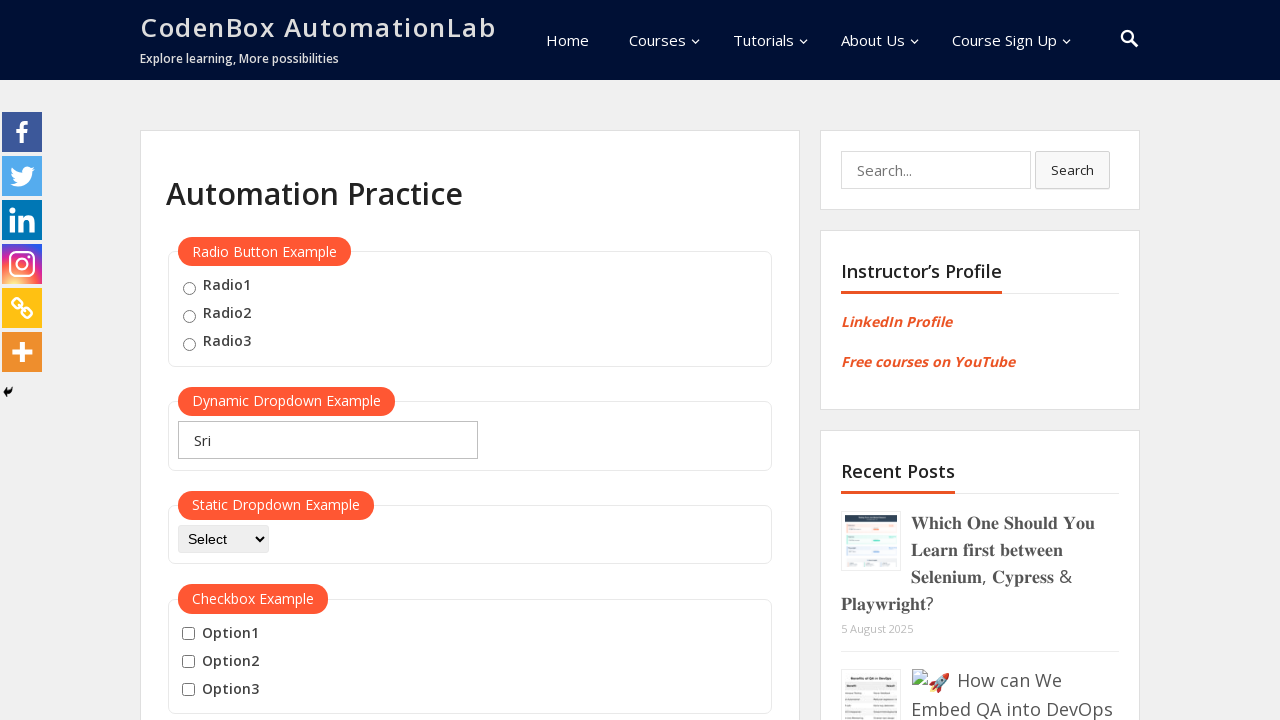

Selected 'Sri Lanka' from dropdown suggestions at (328, 474) on text=Sri Lanka
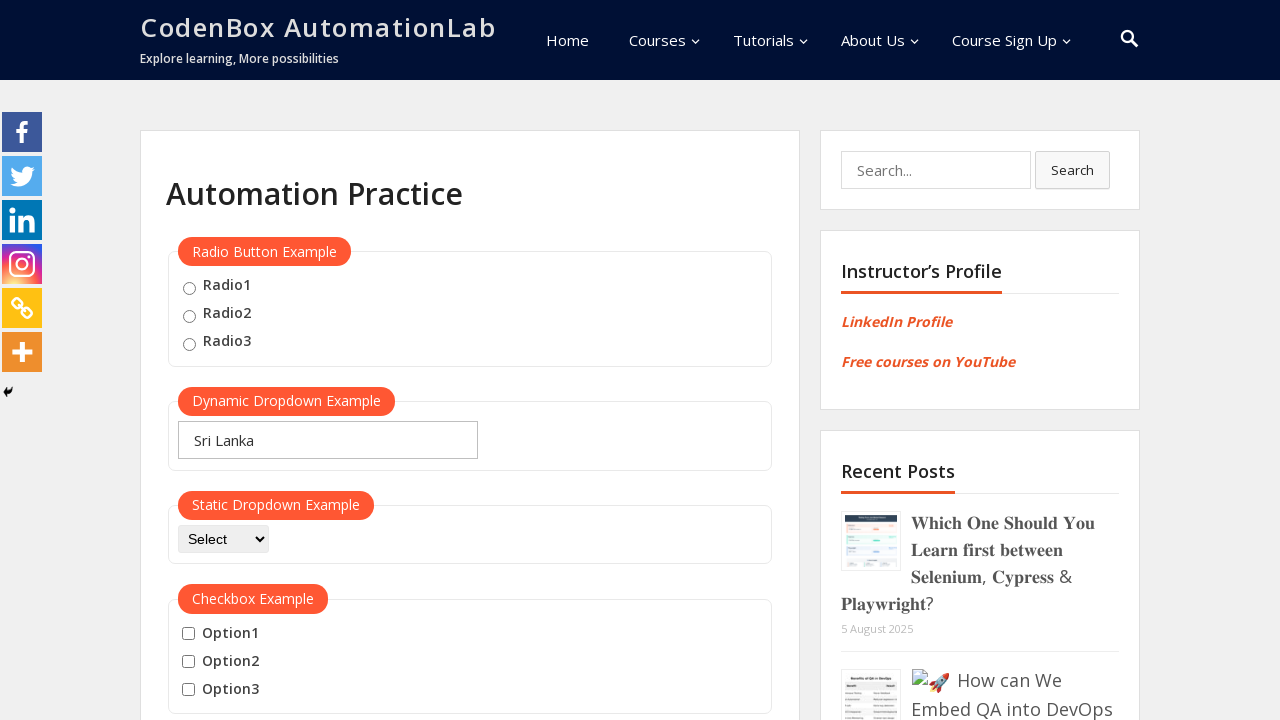

Cleared autocomplete field on #autocomplete
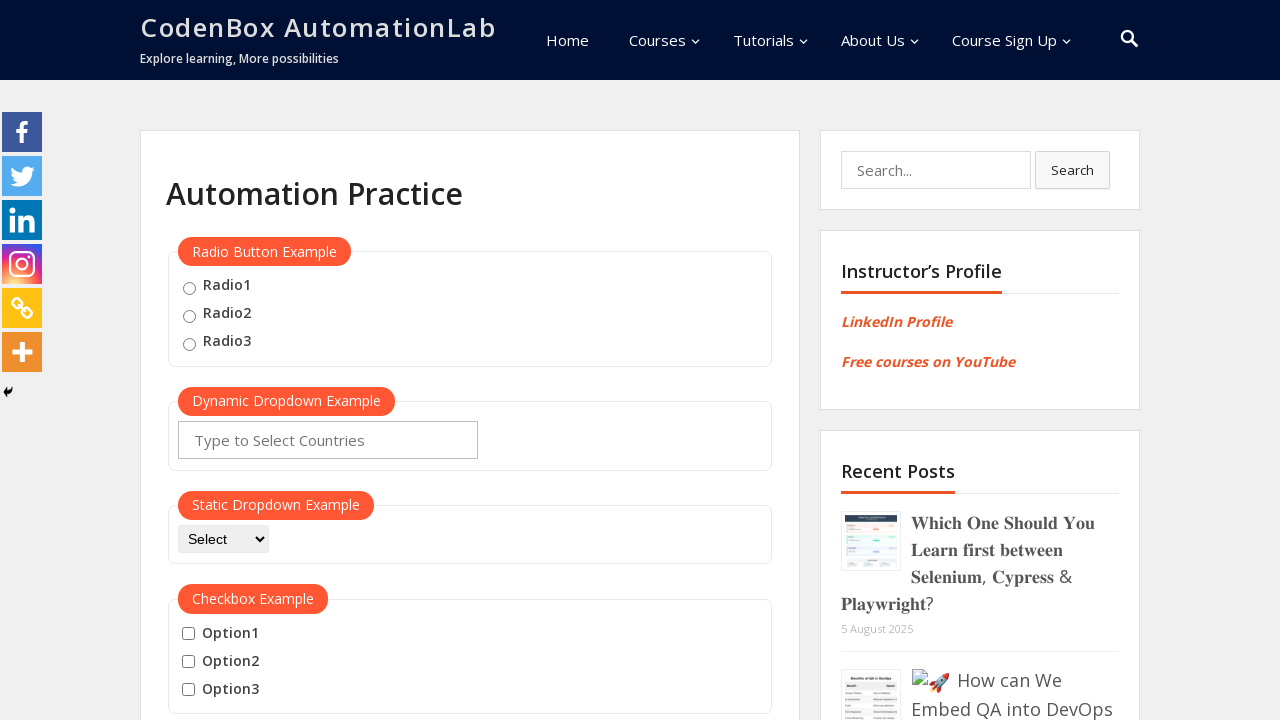

Typed 'Saudi' in autocomplete field on #autocomplete
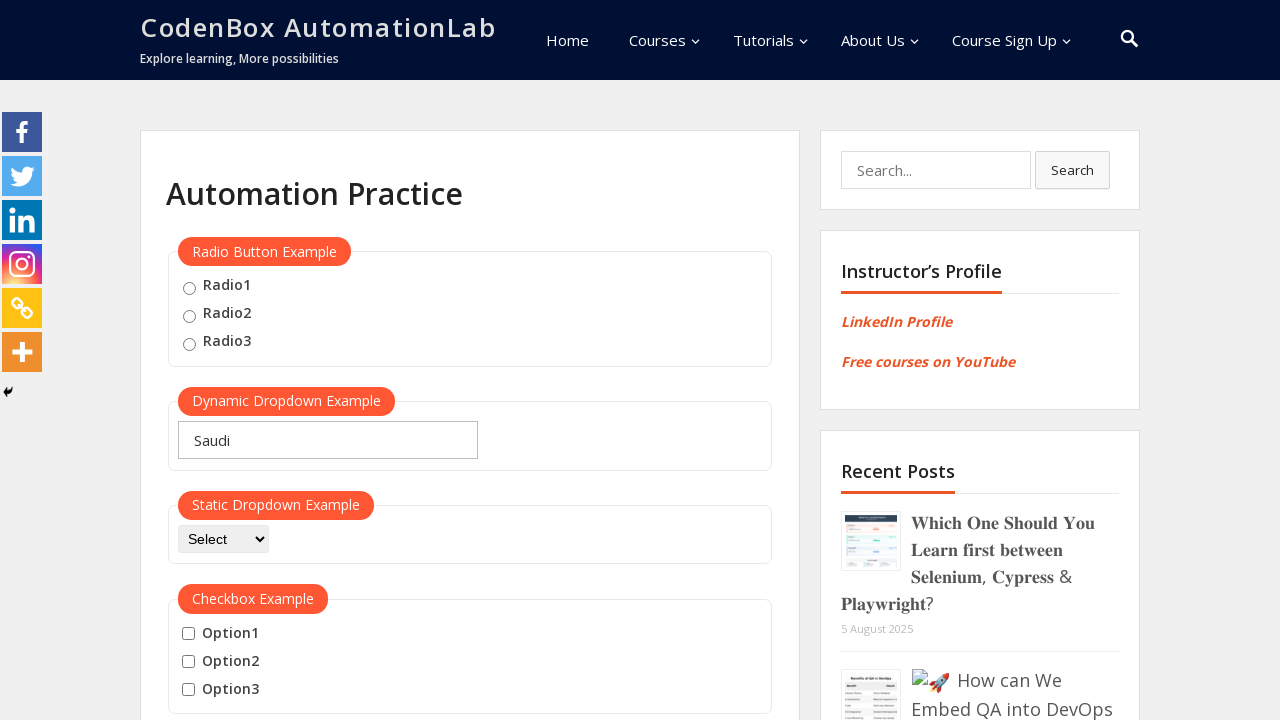

Selected 'Saudi Arabia' from dropdown suggestions at (328, 474) on text=Saudi Arabia
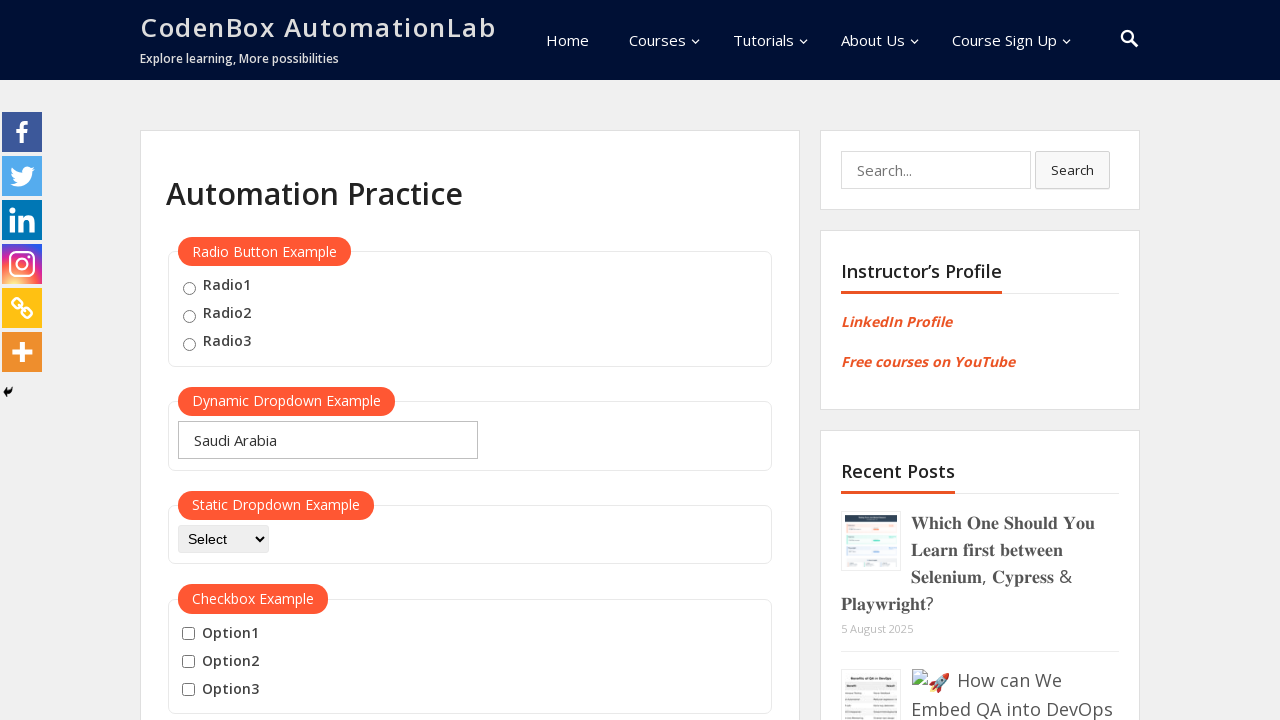

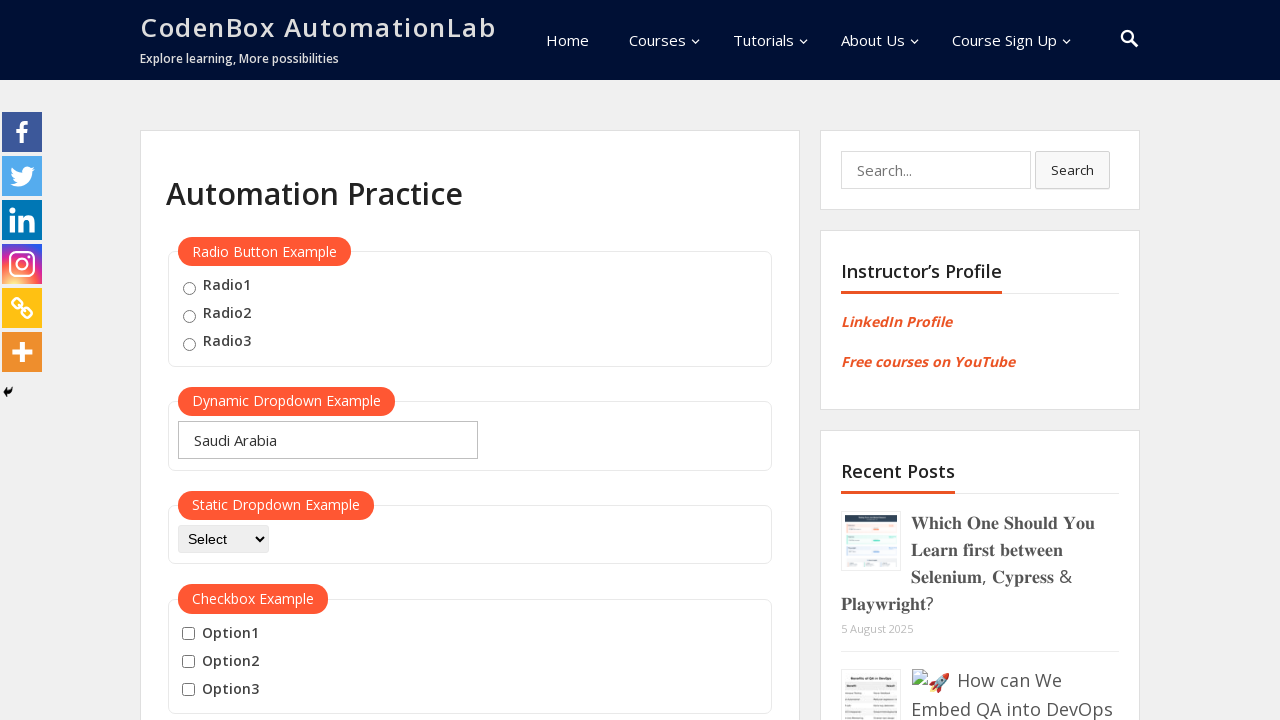